Tests scrolling functionality by navigating to a blog page and scrolling to a specific button element using JavaScript scroll into view

Starting URL: https://omayo.blogspot.com/

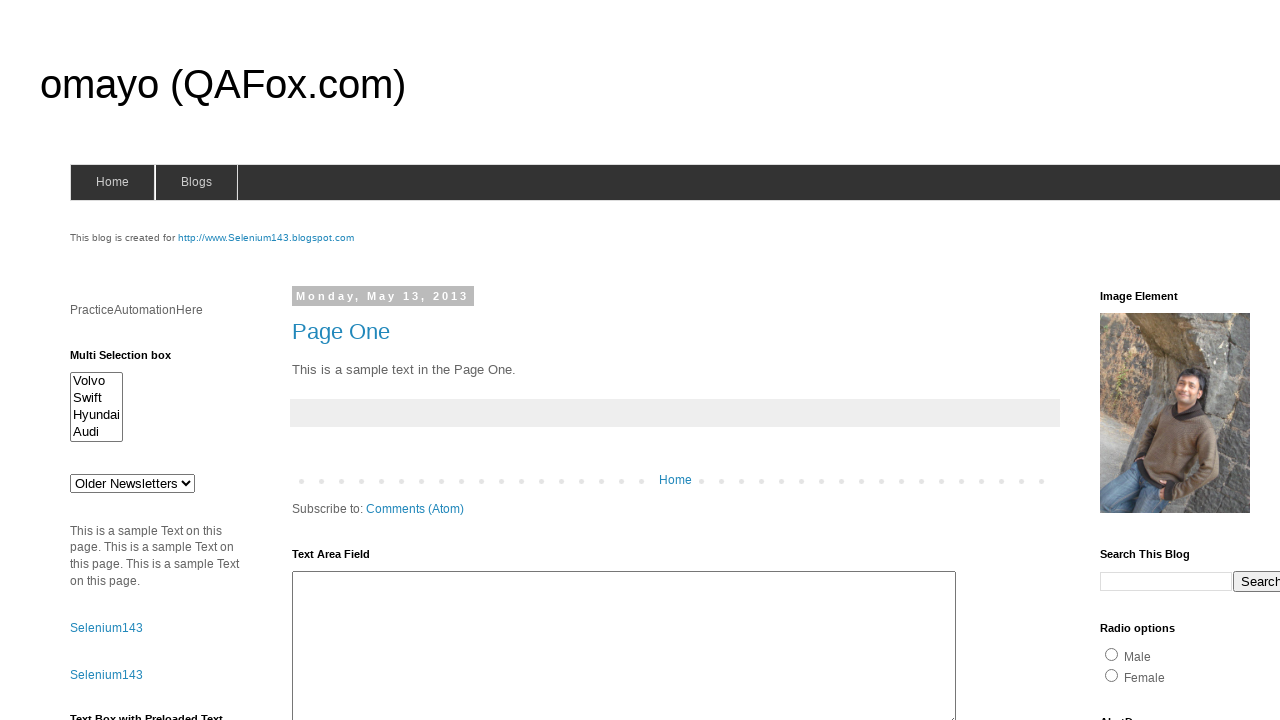

Page loaded and DOM content ready
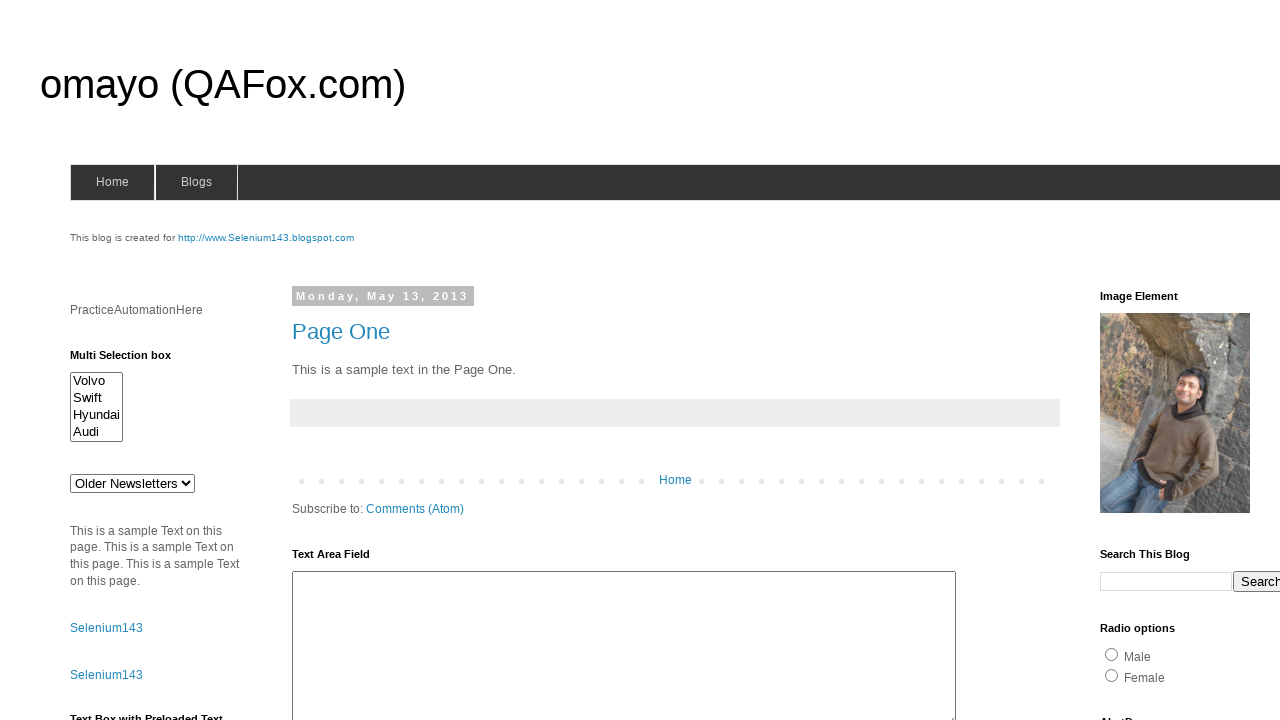

Located alert button element with id 'alert2'
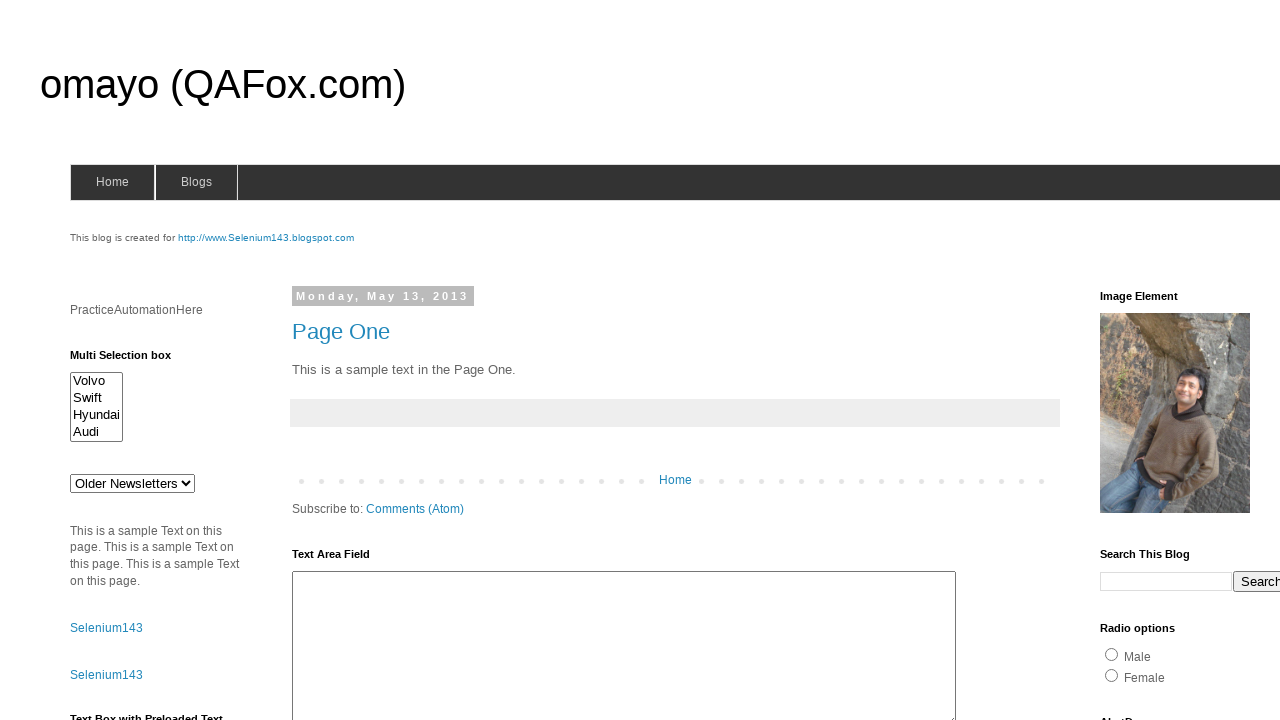

Scrolled alert button element into view
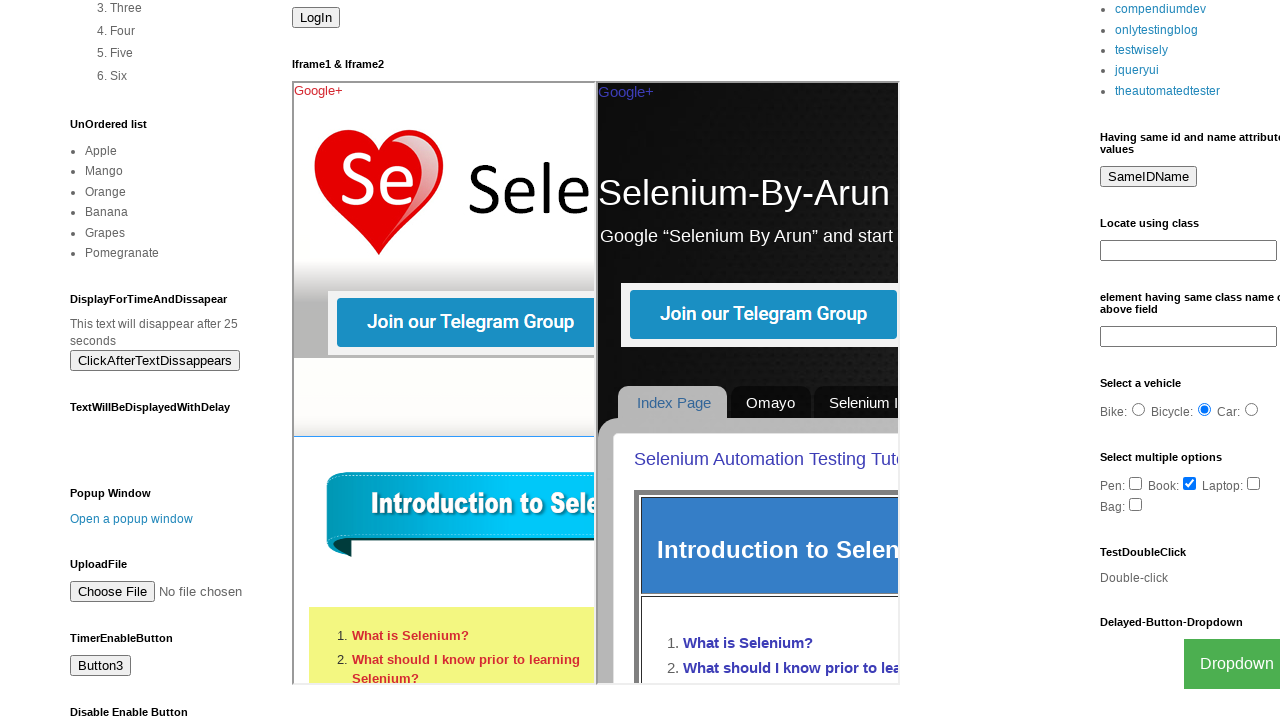

Waited 1 second to observe scroll animation
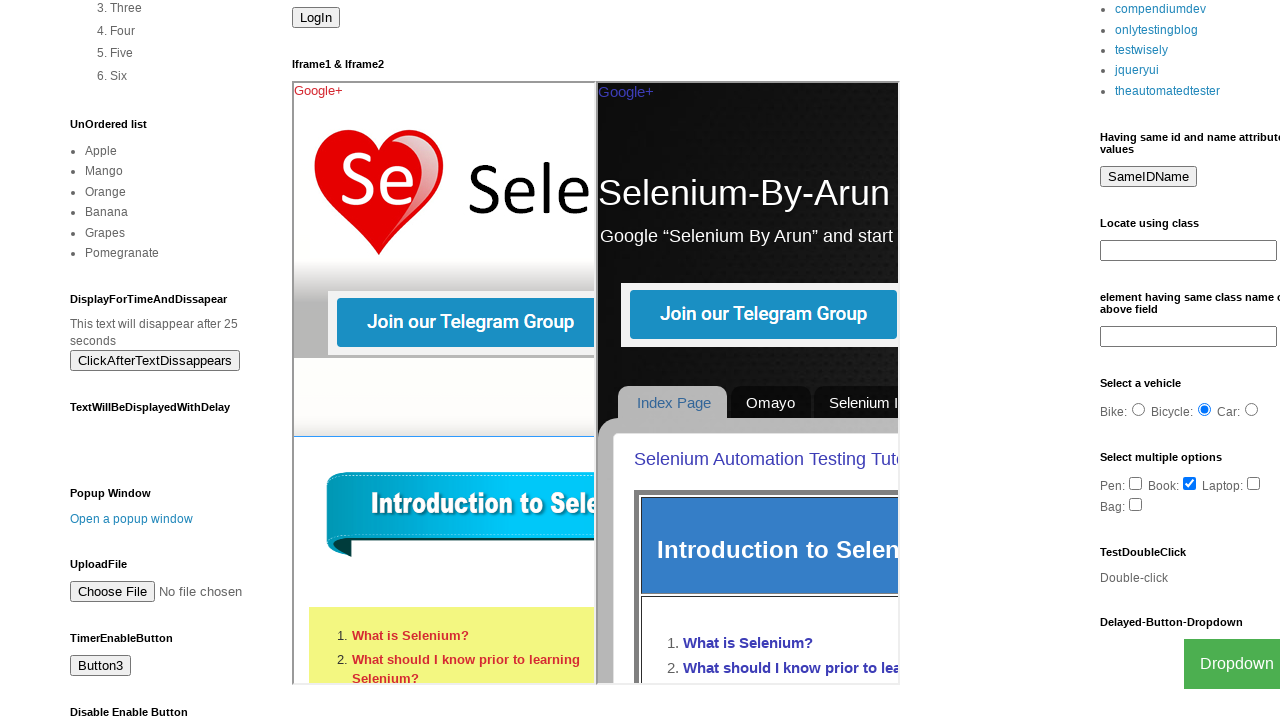

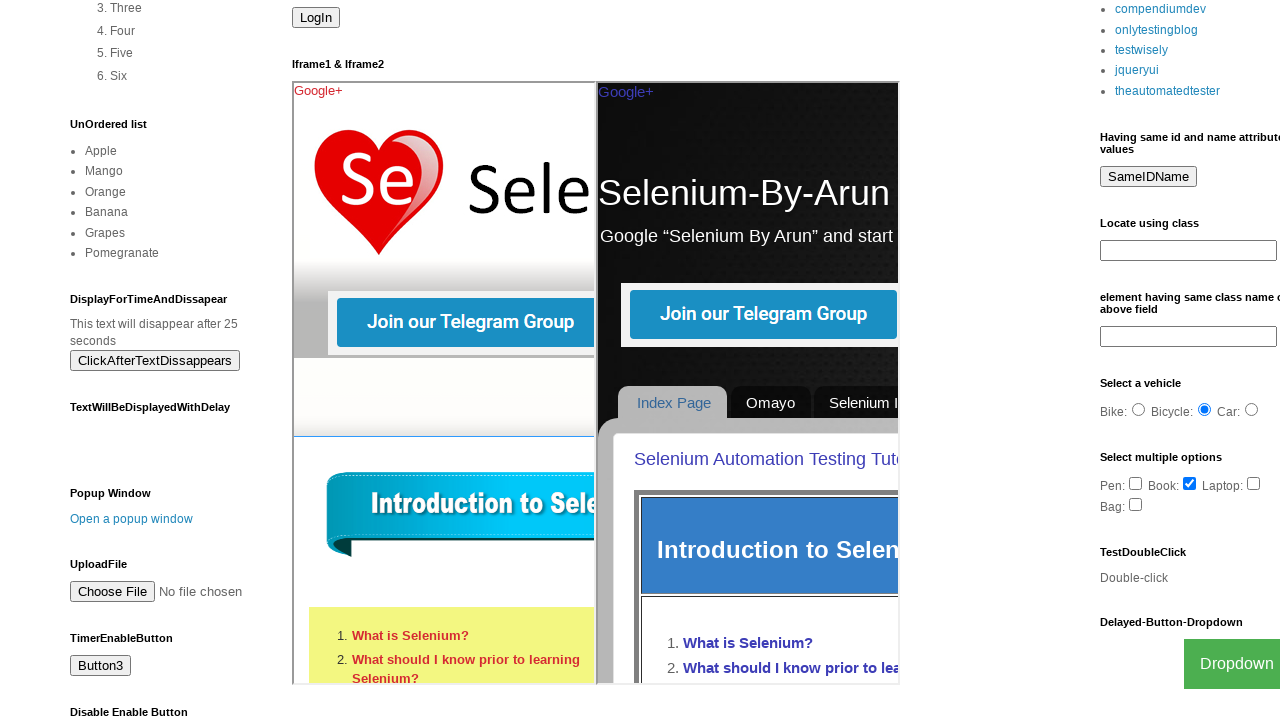